Tests radio button interaction by finding a group of radio buttons on an HTML tutorial page and clicking the second option in the food selection group.

Starting URL: http://www.tizag.com/htmlT/htmlradio.php

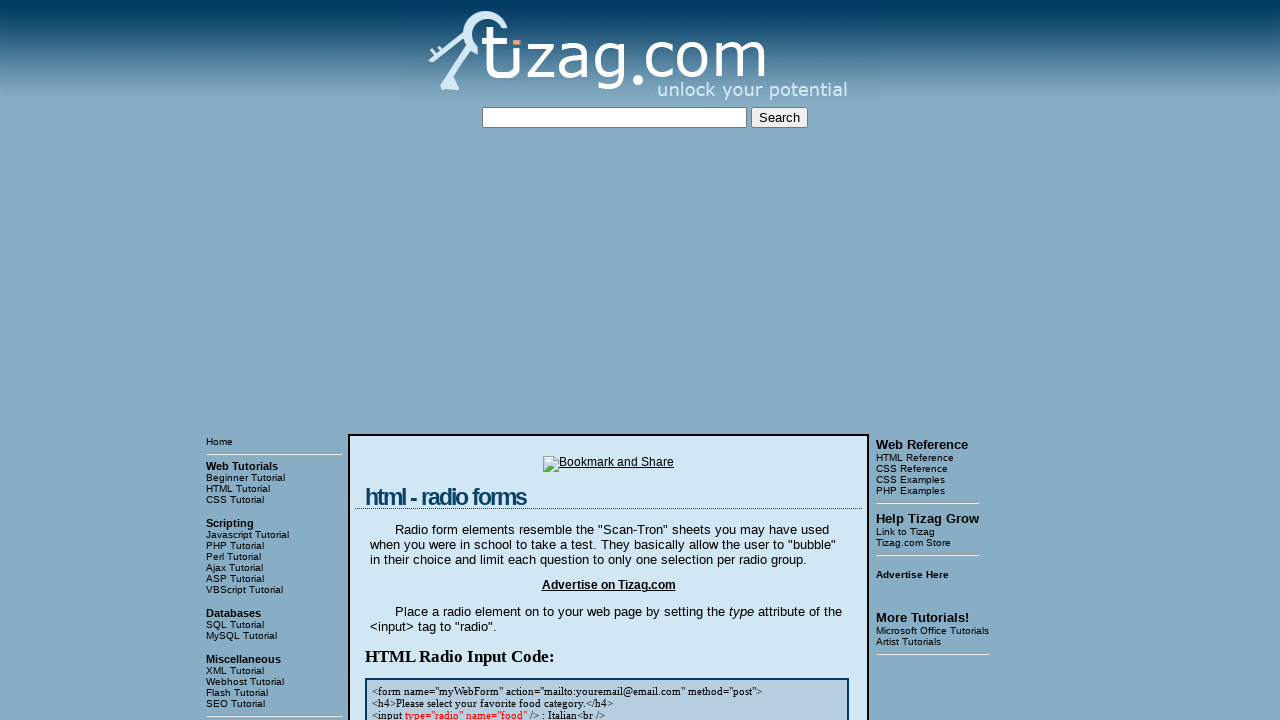

Located the first display block containing radio buttons
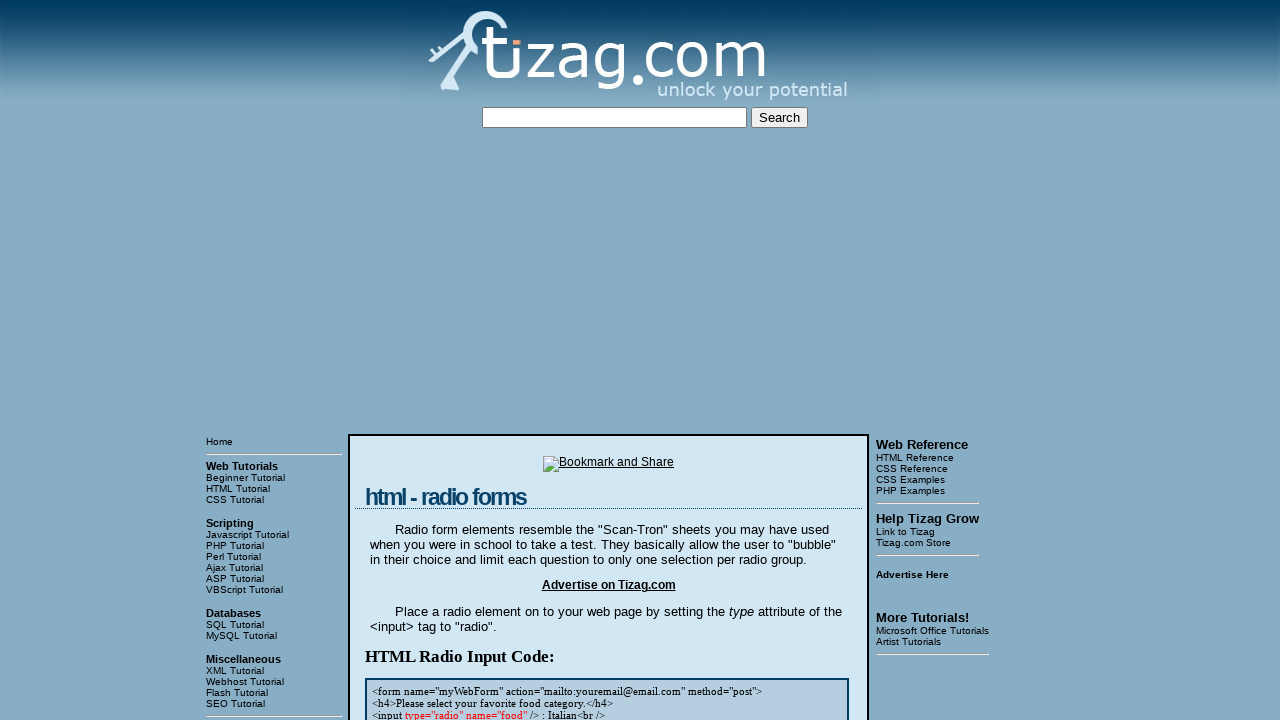

Located all radio buttons with name='food' in the display block
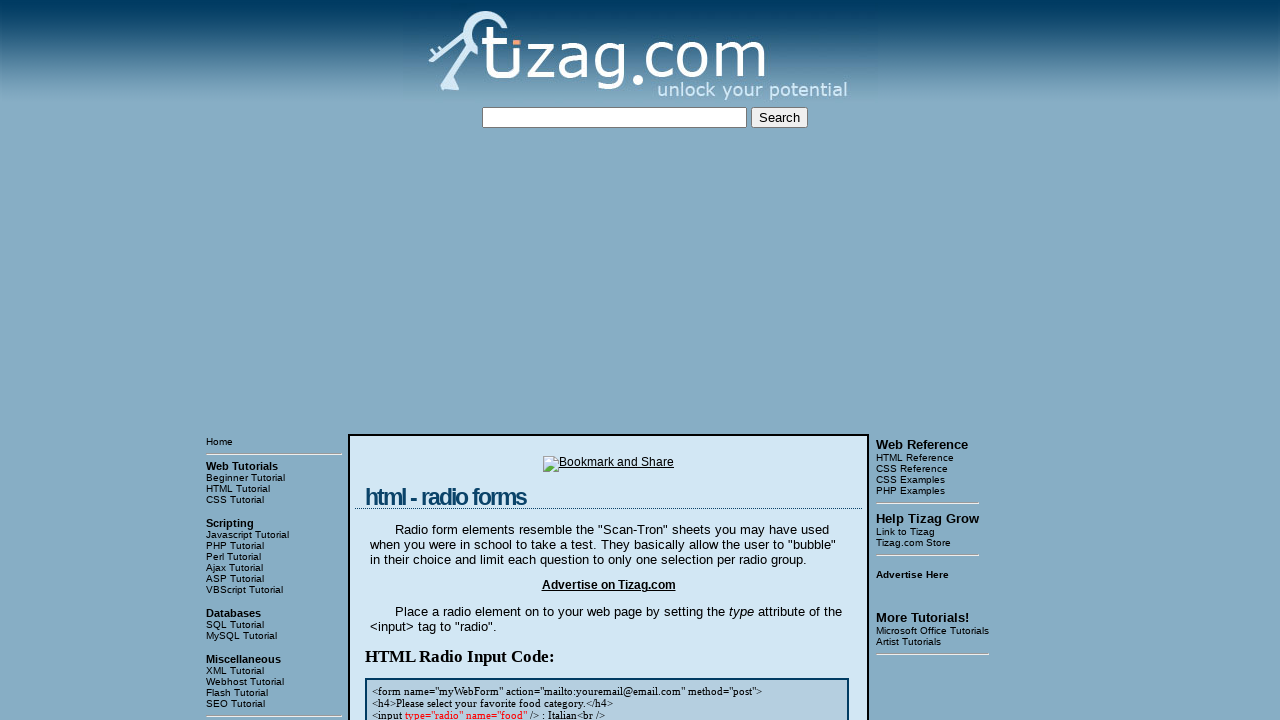

Clicked the second radio button in the food selection group at (380, 360) on (//div[@class='display'])[1] >> [name='food'] >> nth=1
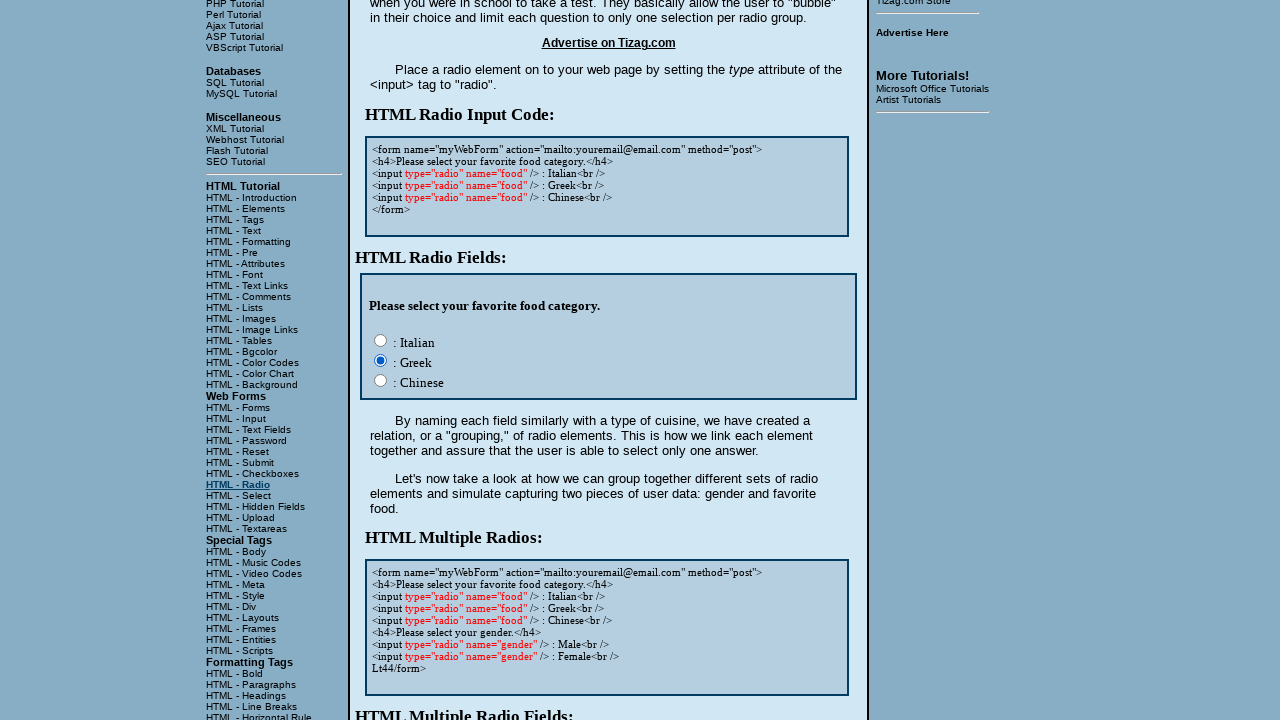

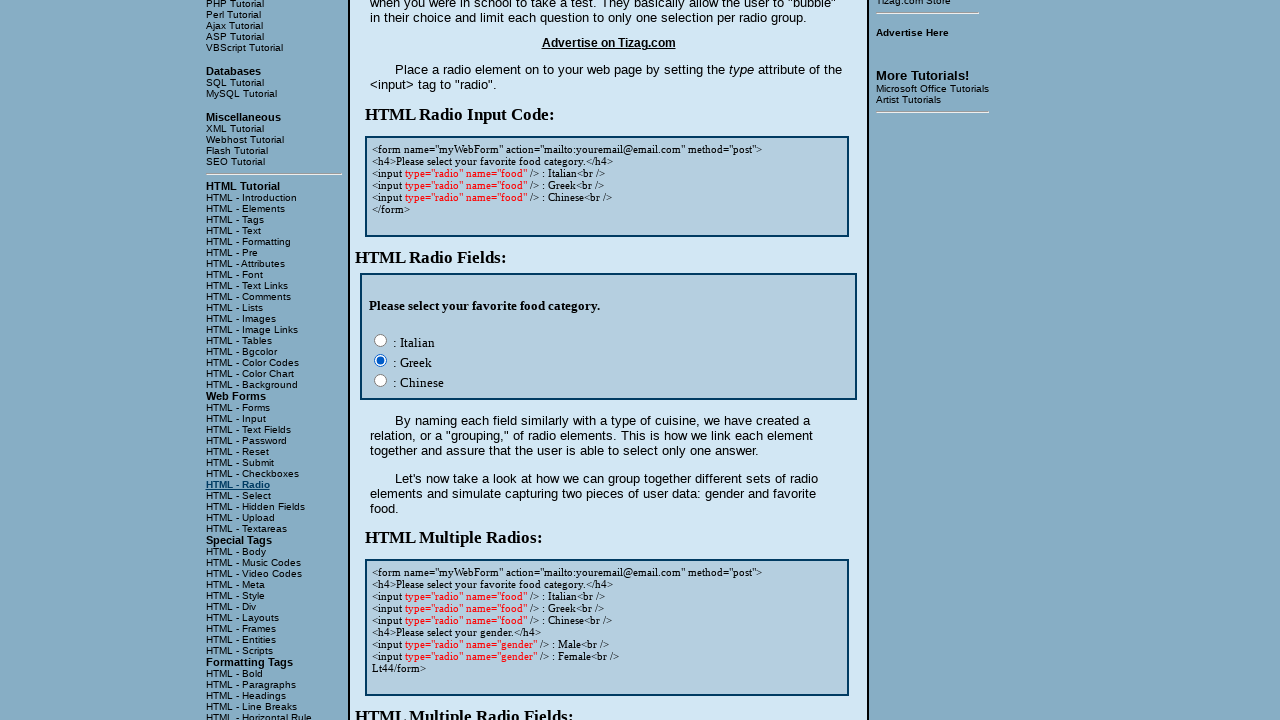